Tests the add/remove elements functionality by clicking "Add Element" button, verifying a delete button appears, clicking the delete button, and verifying it disappears from the page.

Starting URL: https://practice.cydeo.com/add_remove_elements/

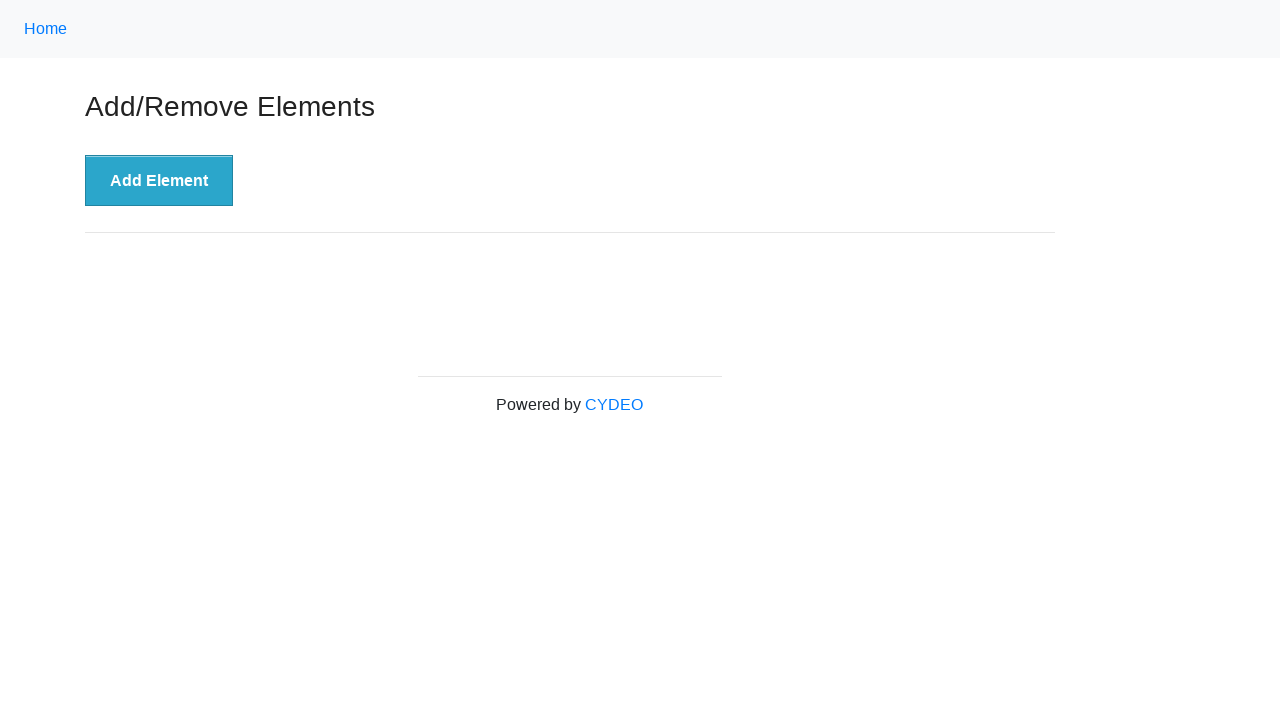

Navigated to add/remove elements practice page
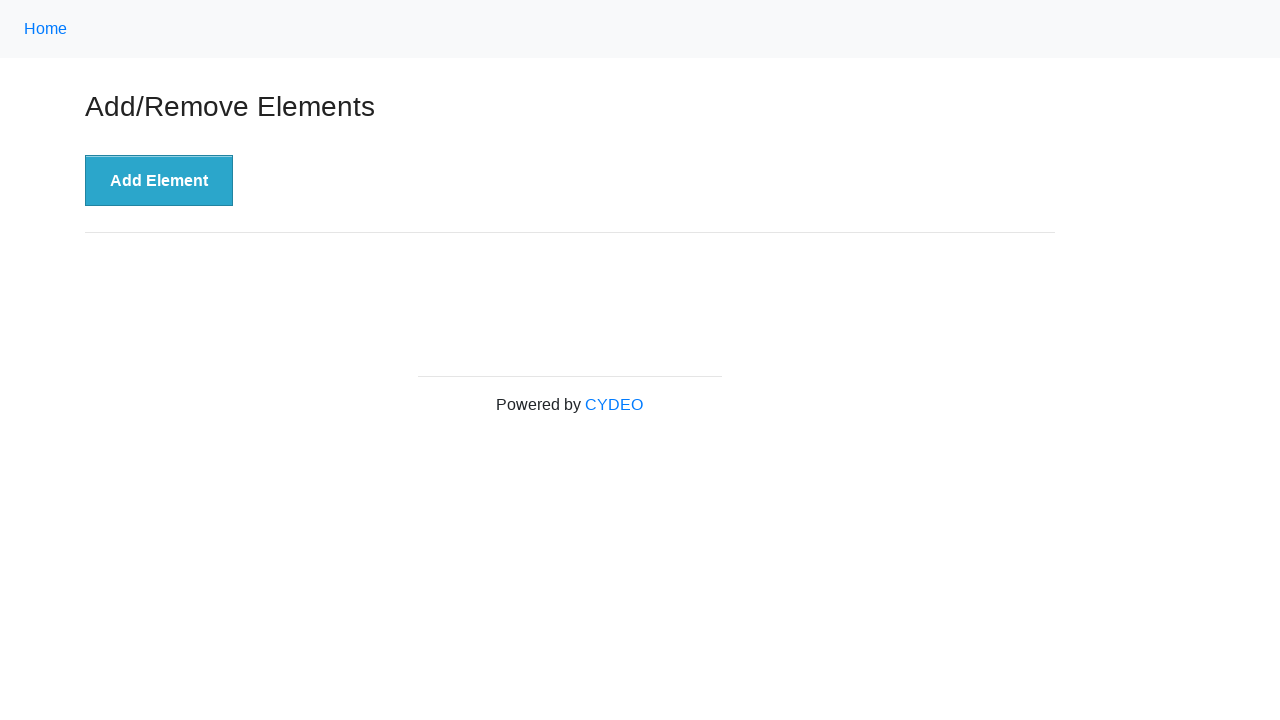

Clicked 'Add Element' button at (159, 181) on xpath=//button[@onclick='addElement()']
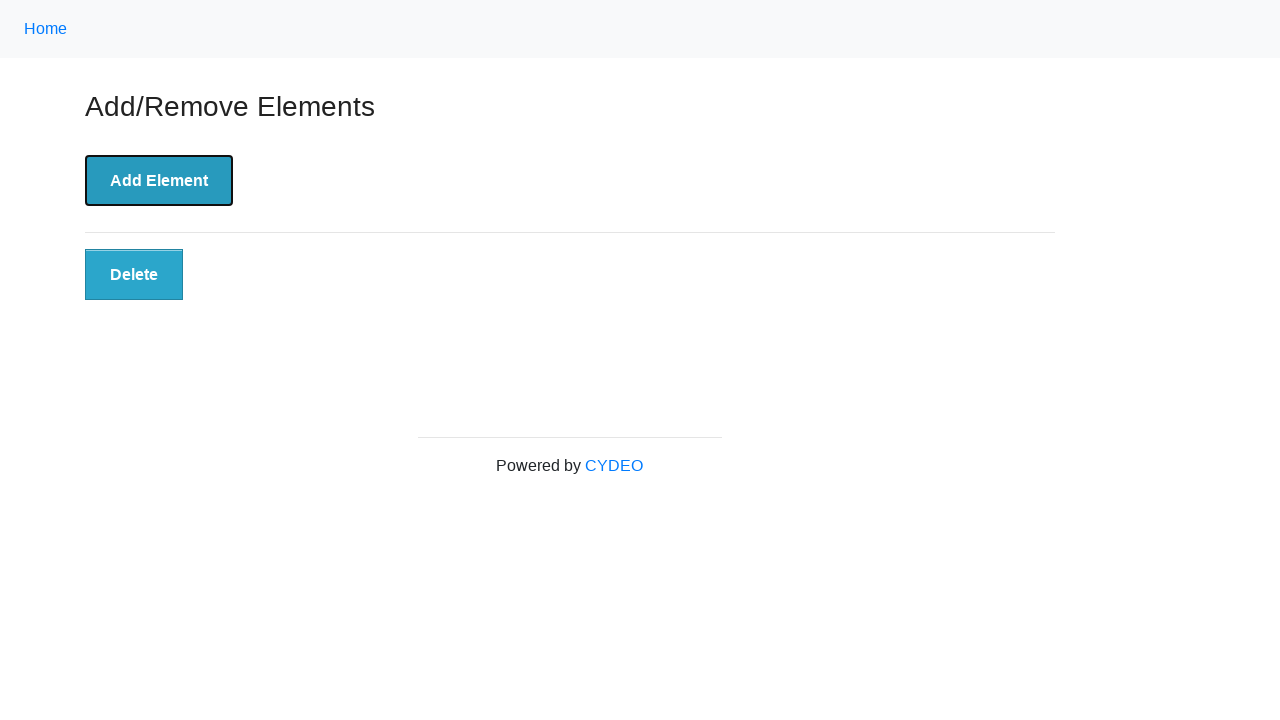

Delete button appeared and is now visible
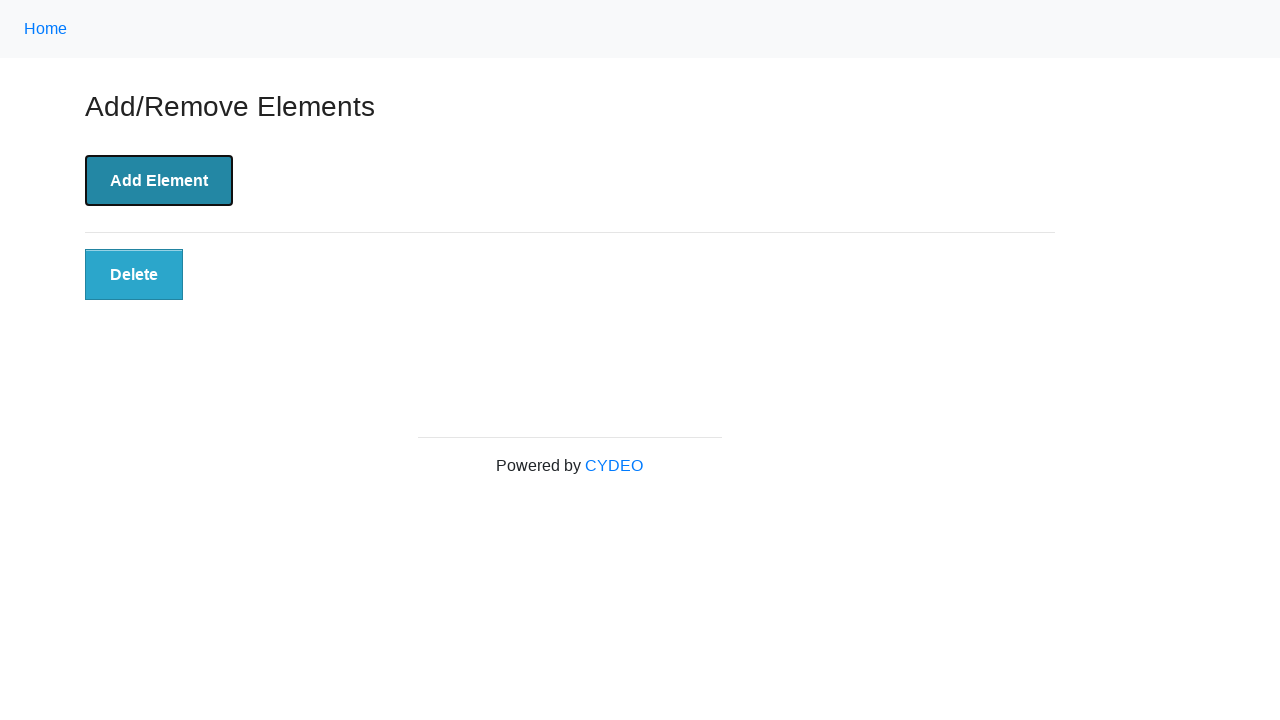

Clicked the delete button at (134, 275) on xpath=//button[@class='added-manually']
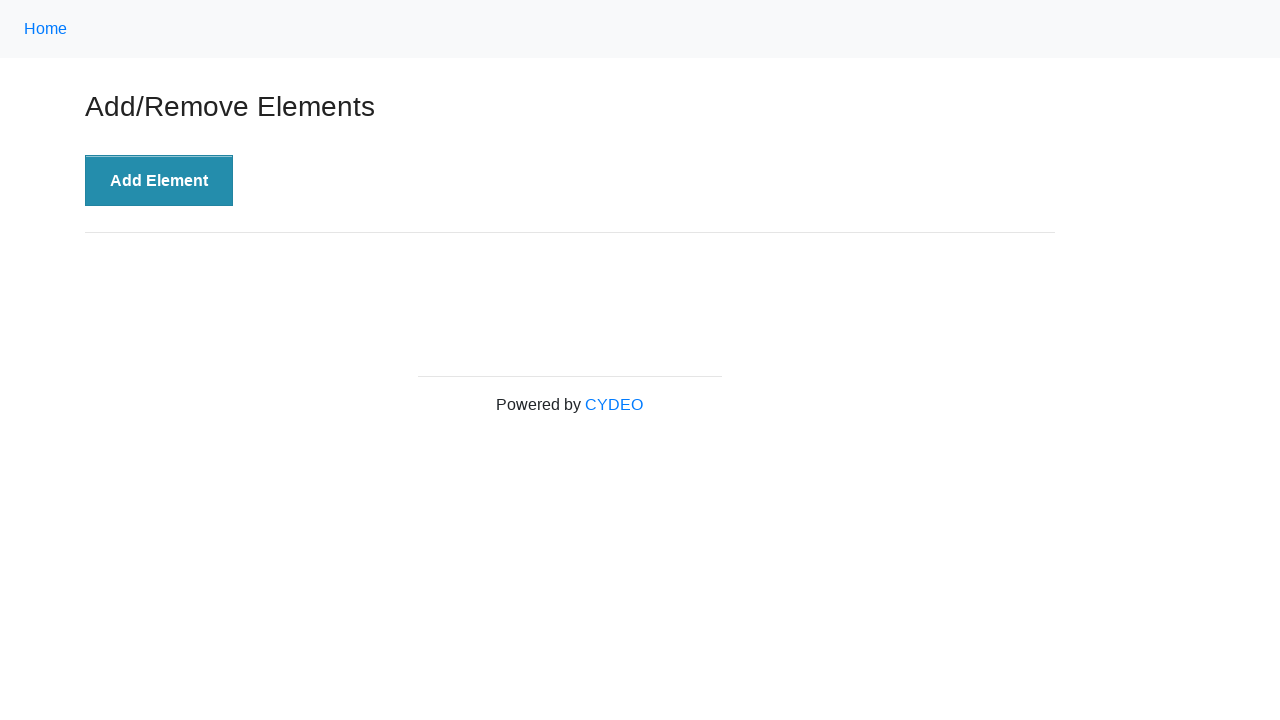

Delete button has been removed from the page
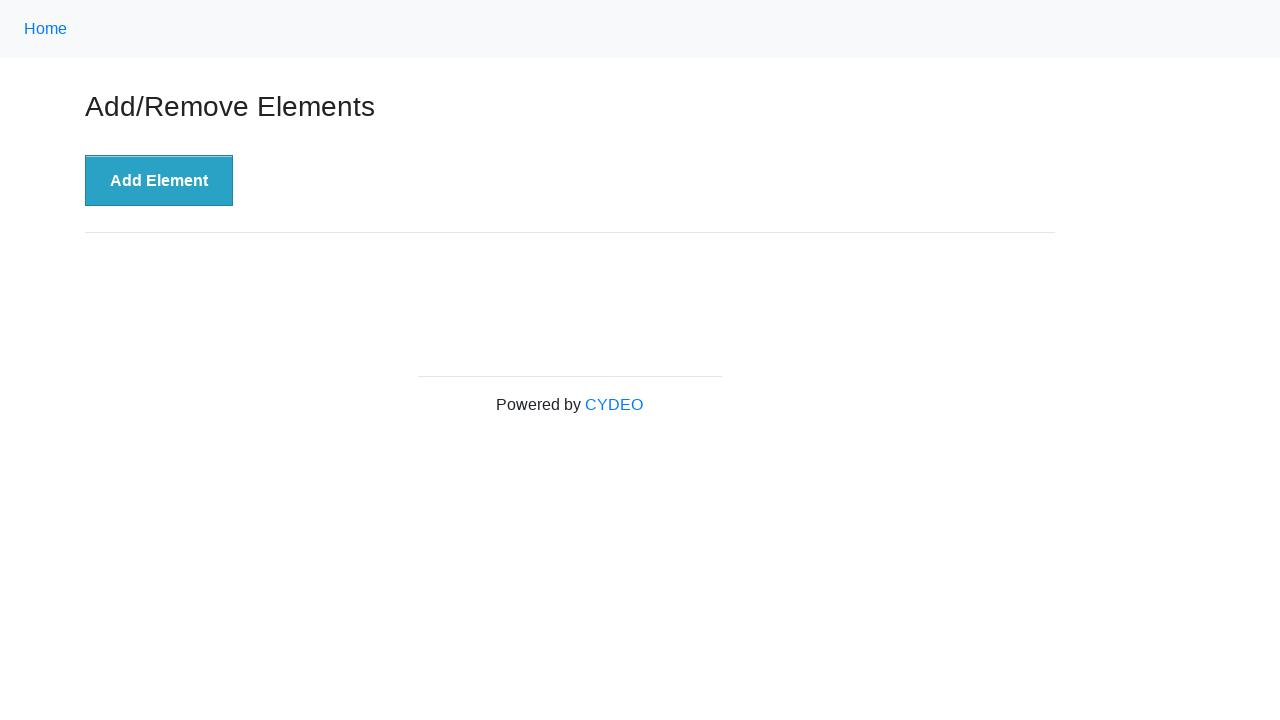

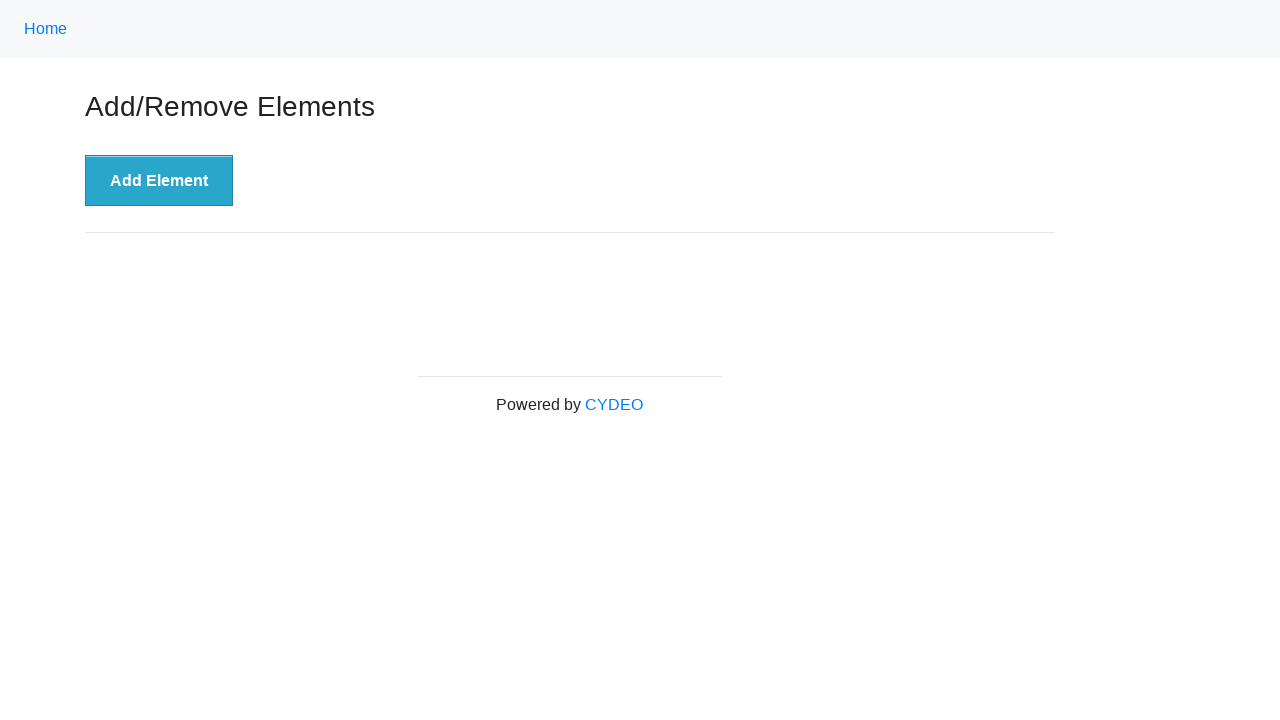